Navigates to the Walla Israeli news website

Starting URL: https://www.walla.co.il

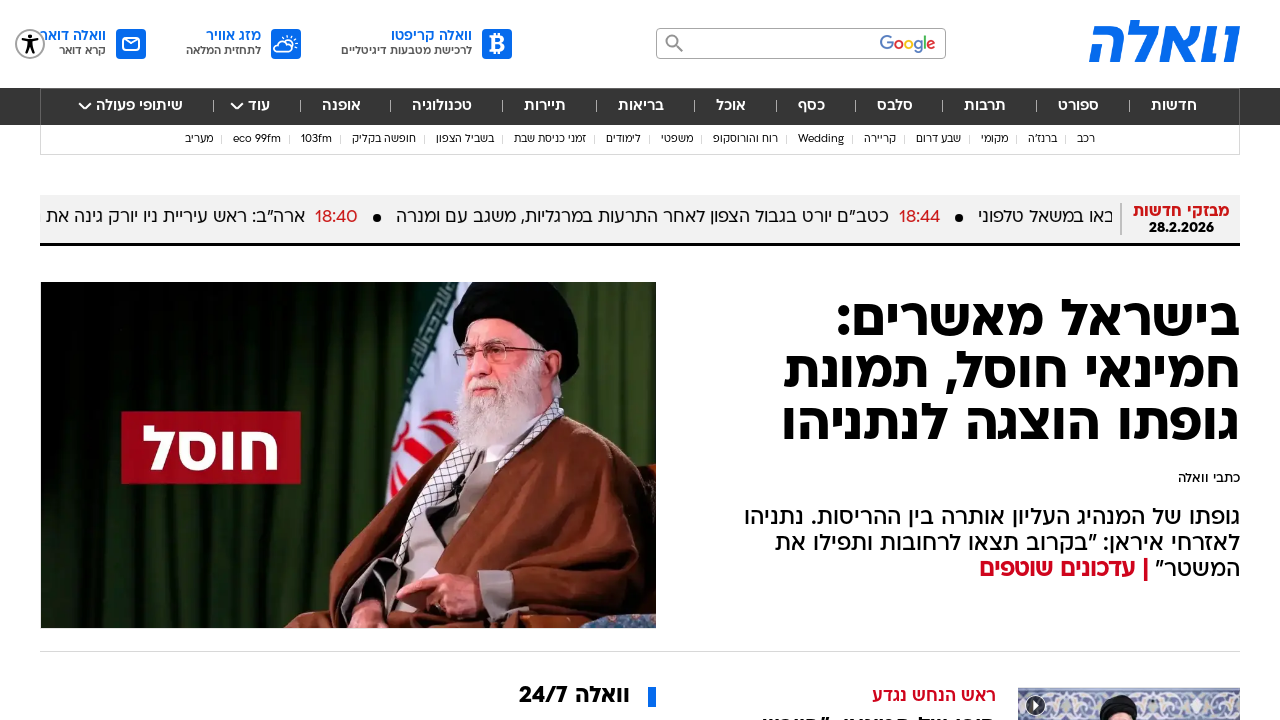

Waited for Walla Israeli news website to load (domcontentloaded)
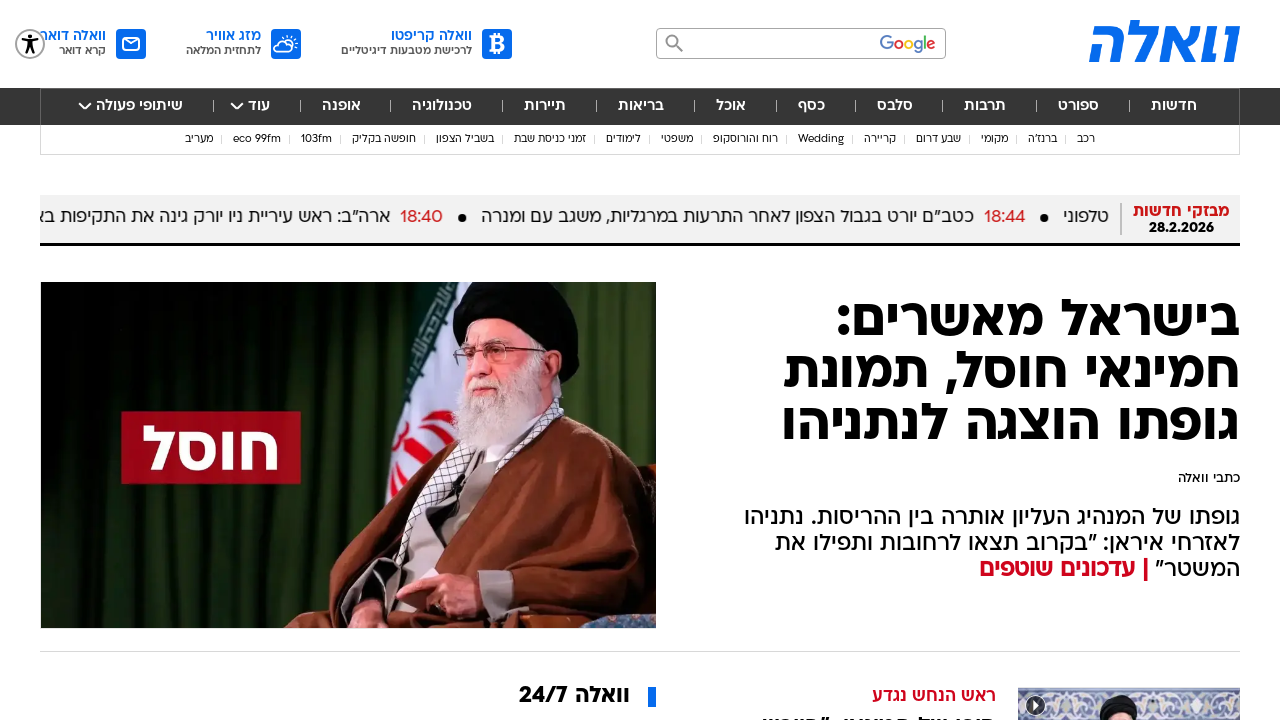

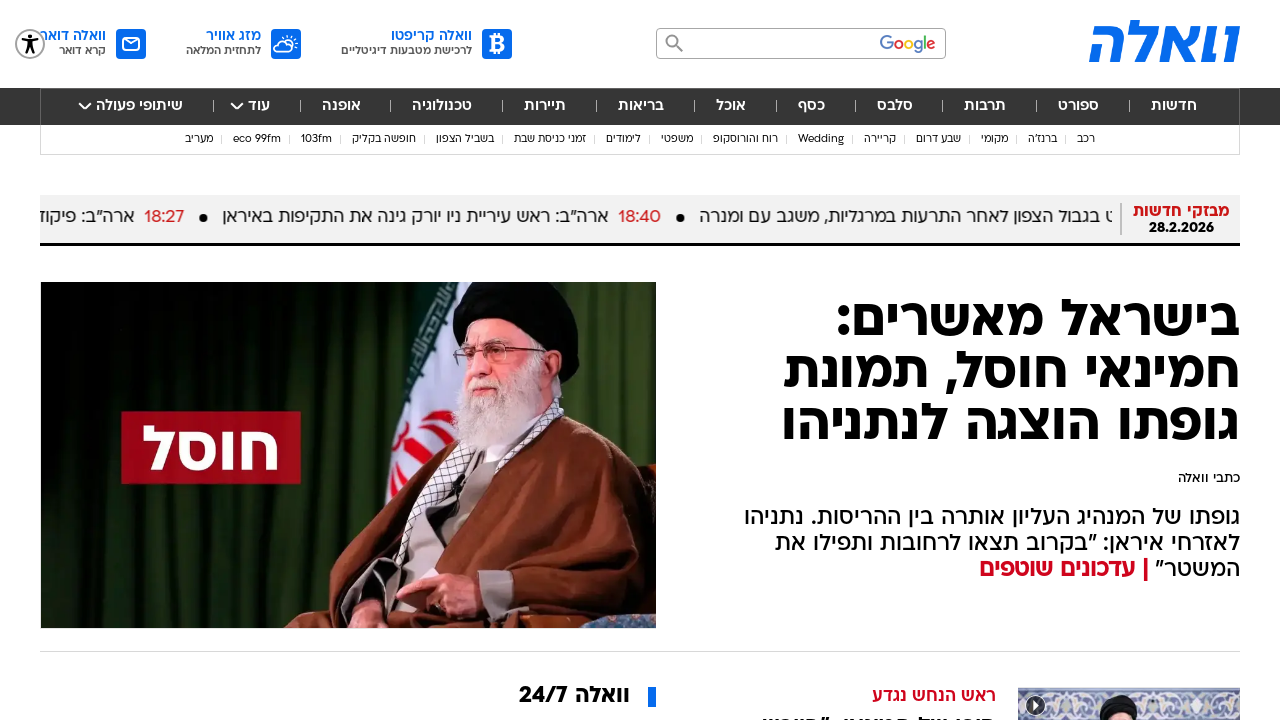